Tests drag and drop functionality by dragging an element from a source location to a target drop zone

Starting URL: https://crossbrowsertesting.github.io/drag-and-drop.html

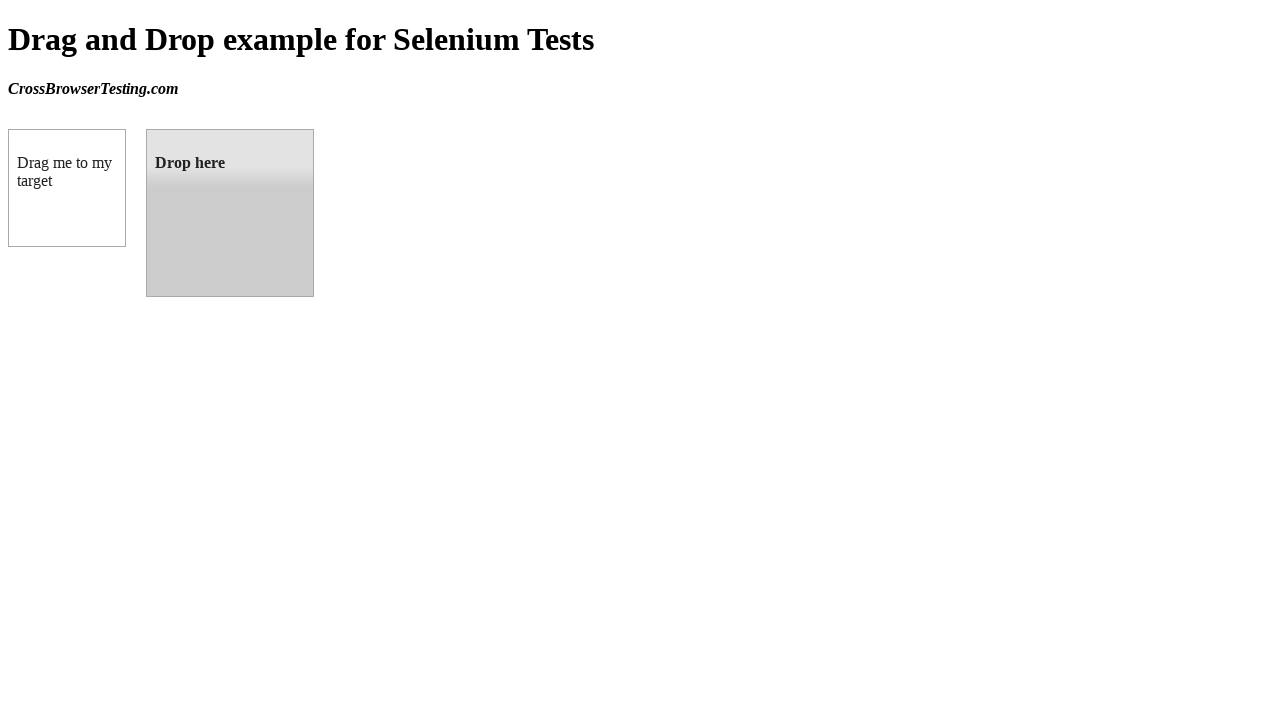

Navigated to drag and drop test page
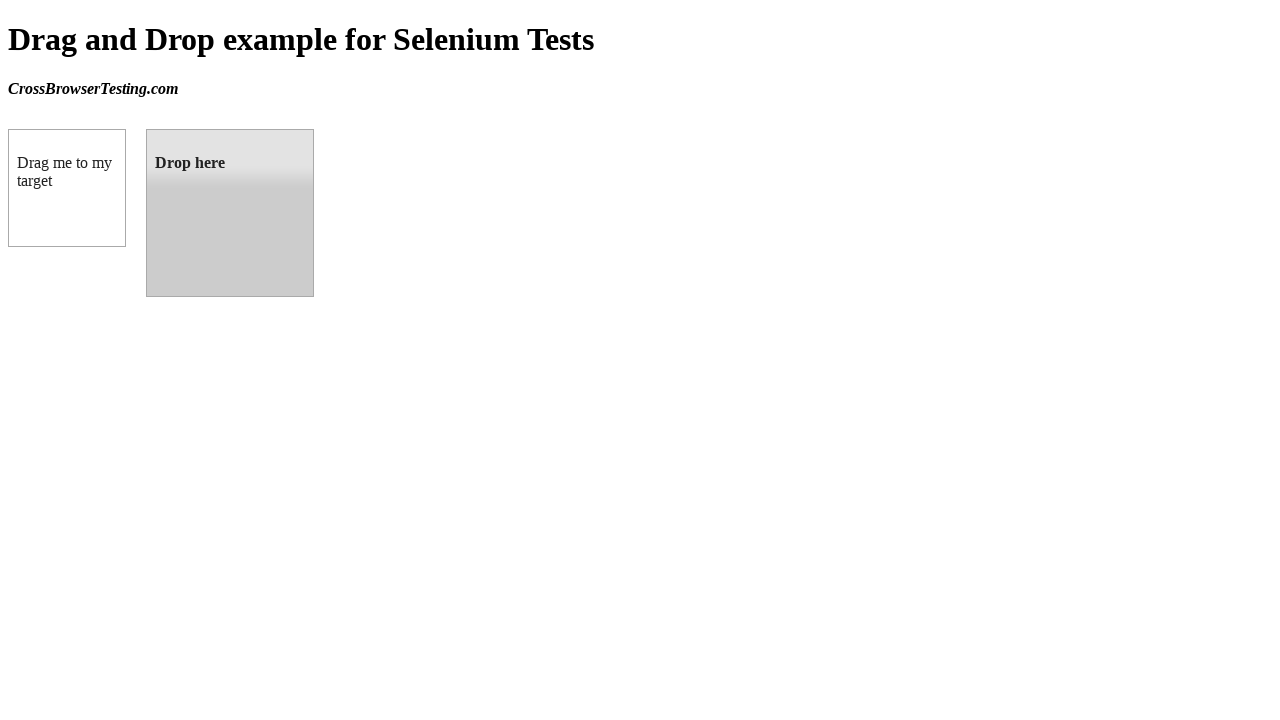

Located draggable source element
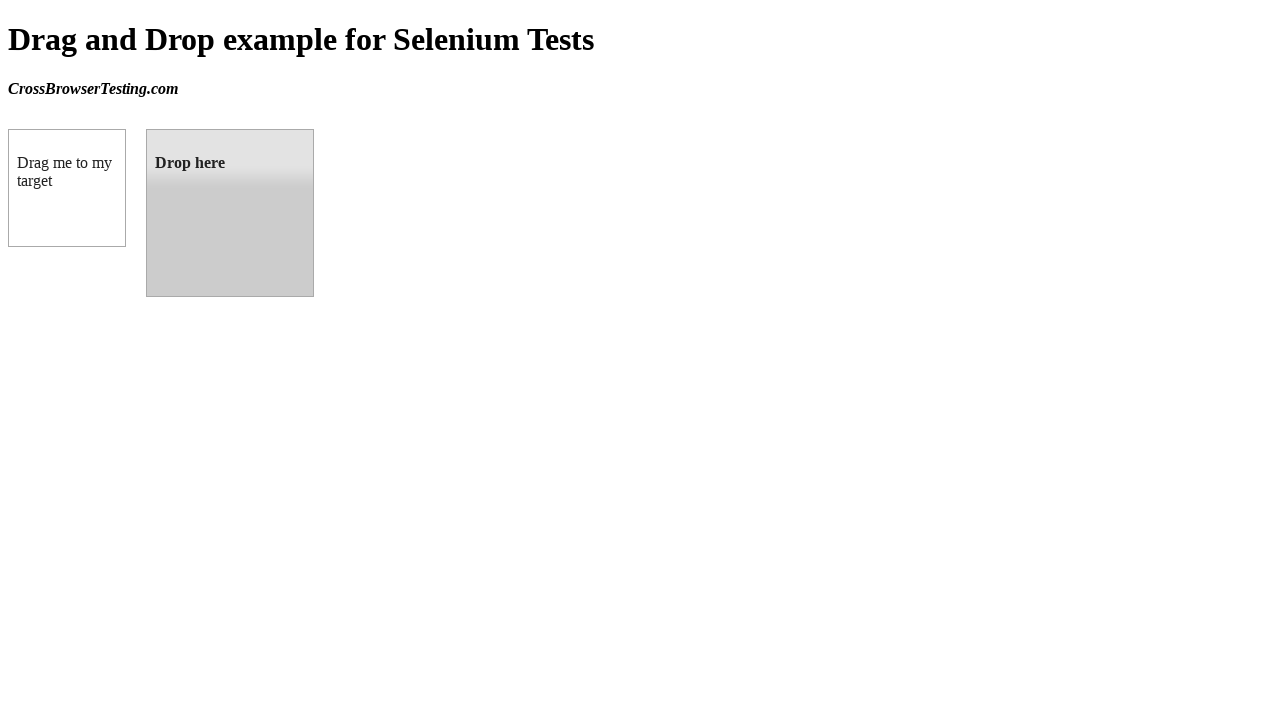

Located drop target element
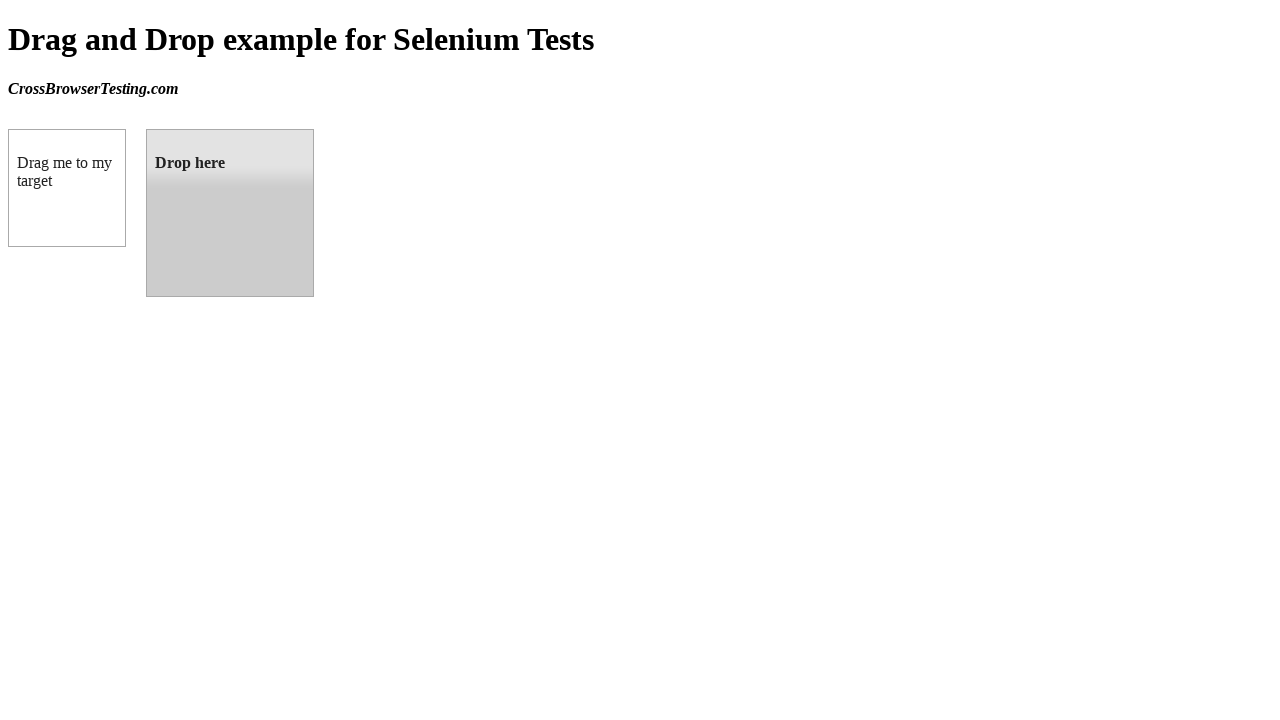

Dragged element from source to target drop zone at (230, 213)
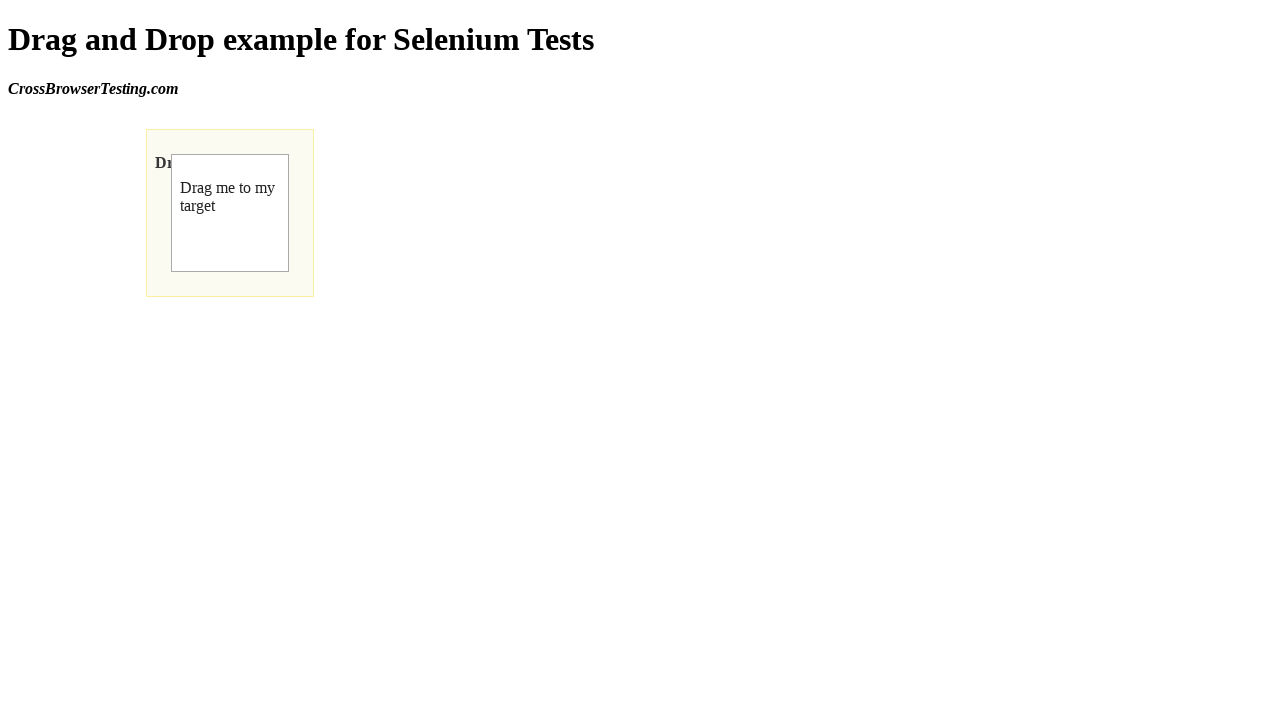

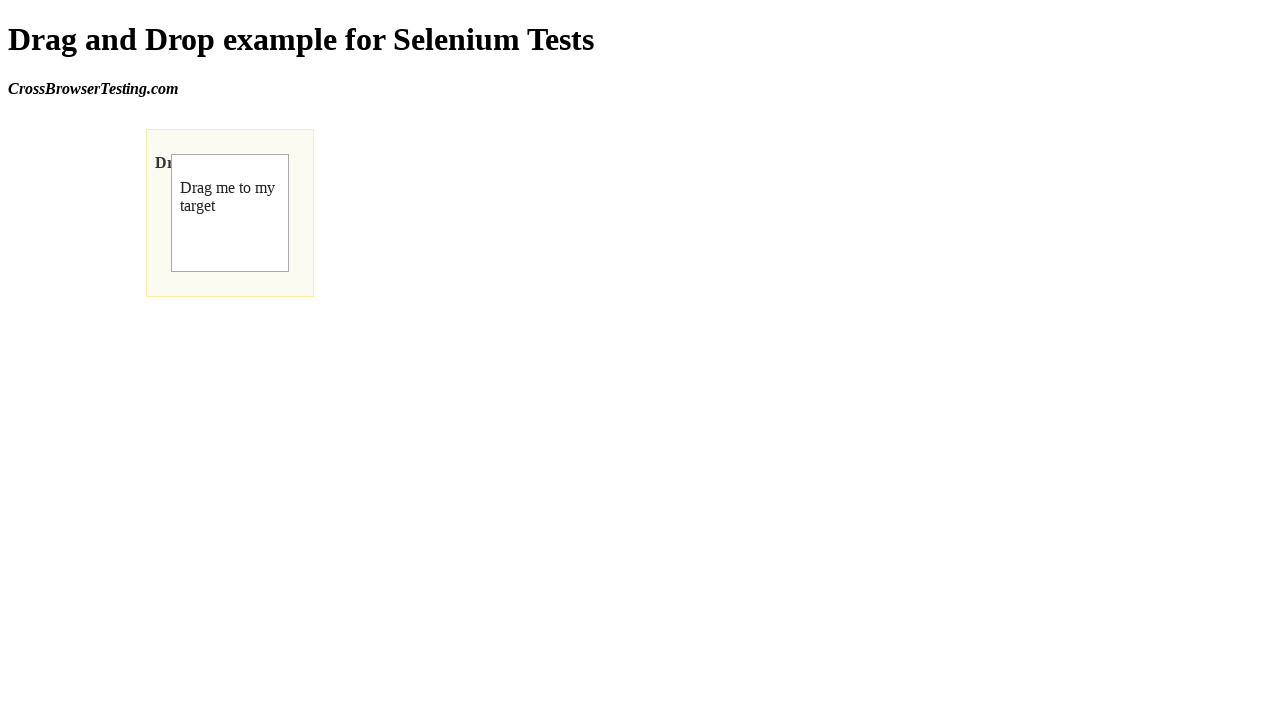